Tests browser cookie management by navigating to a webpage, deleting all cookies, and verifying that cookies have been cleared.

Starting URL: http://www.walla.co.il

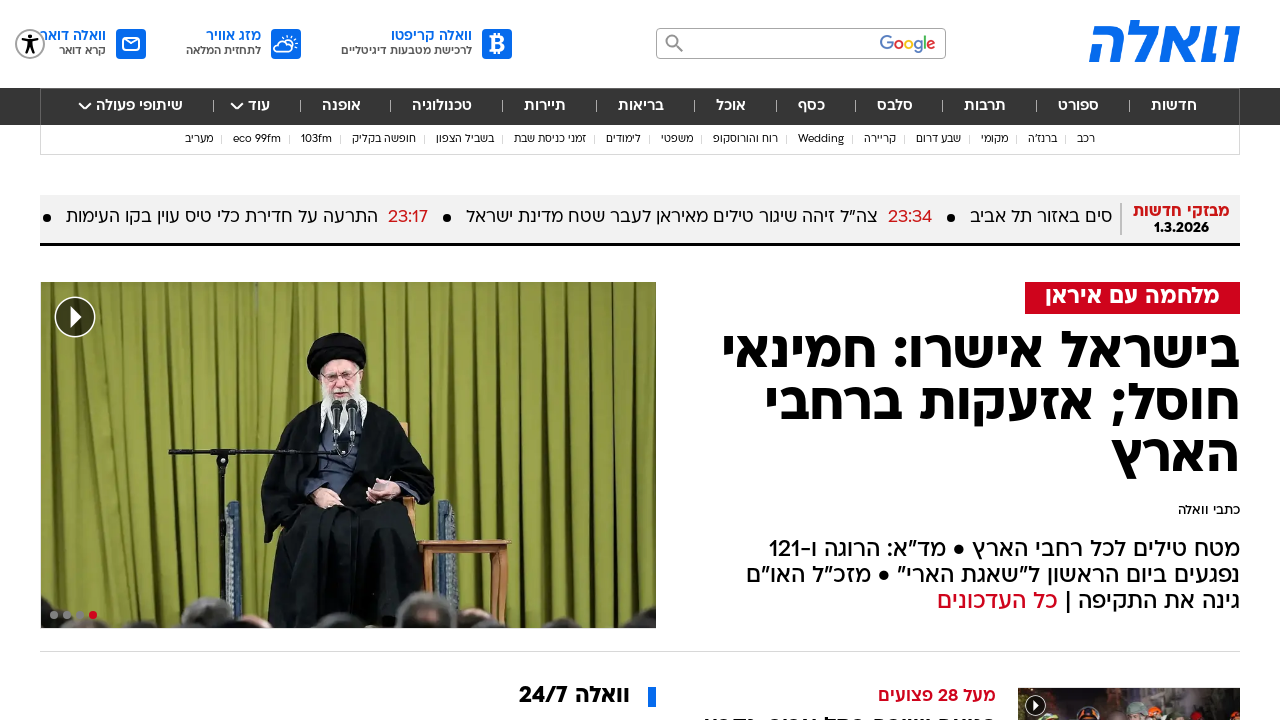

Cleared all cookies from browser context
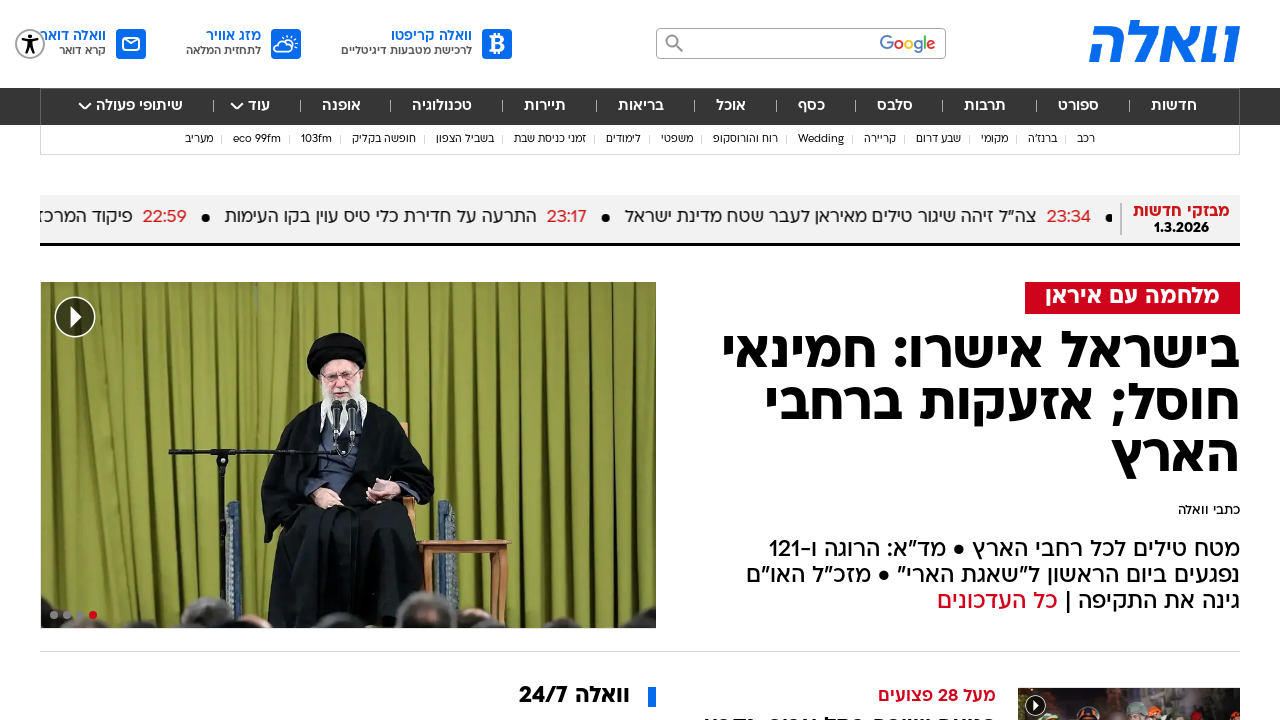

Retrieved all cookies from browser context
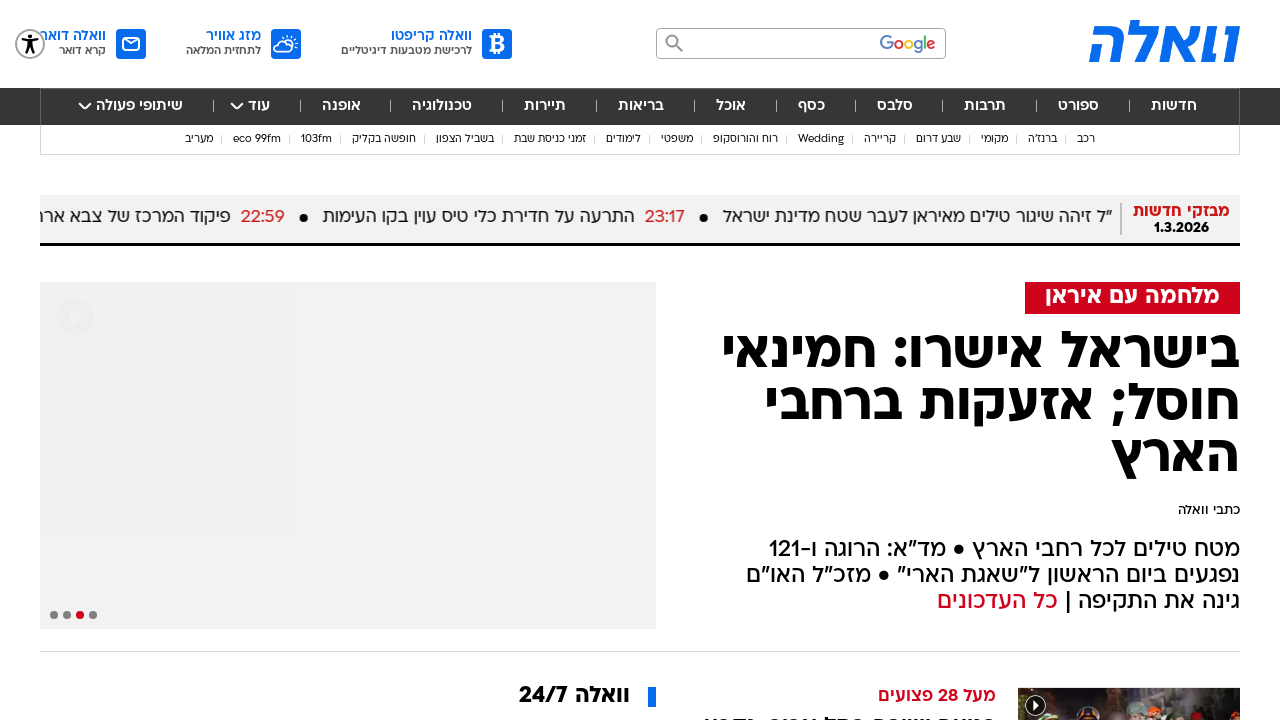

Verified that all cookies have been successfully deleted
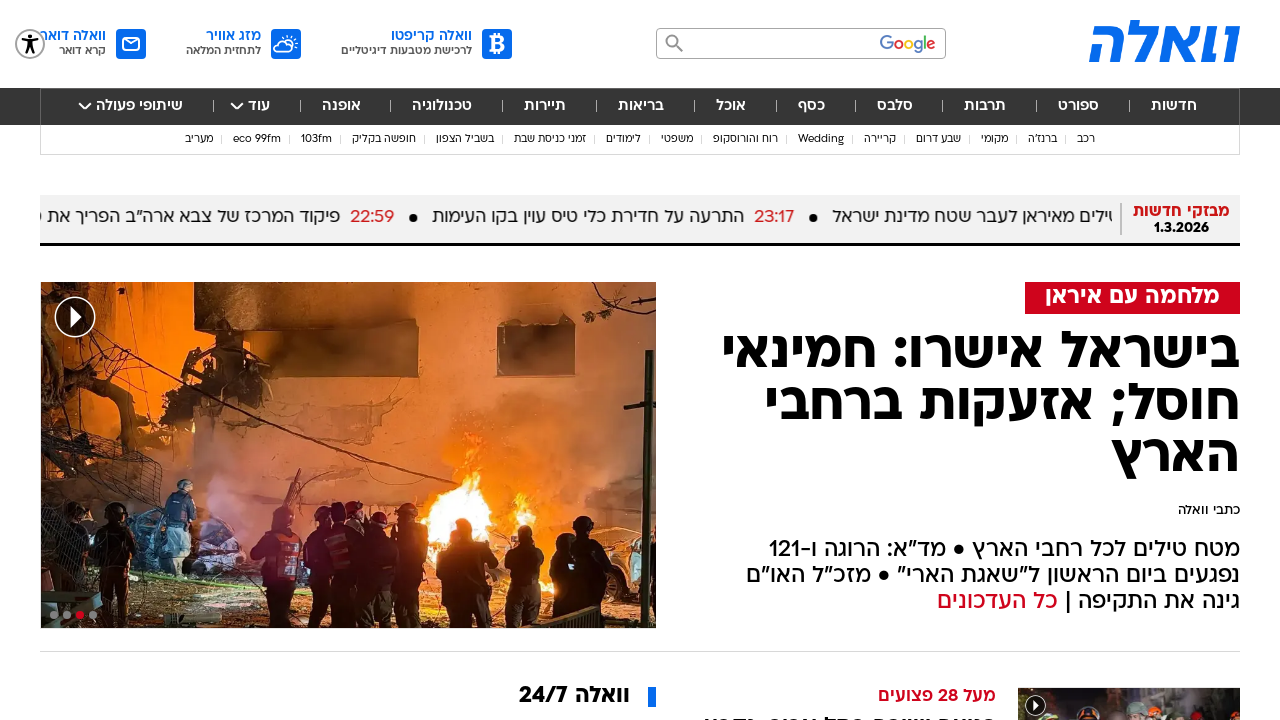

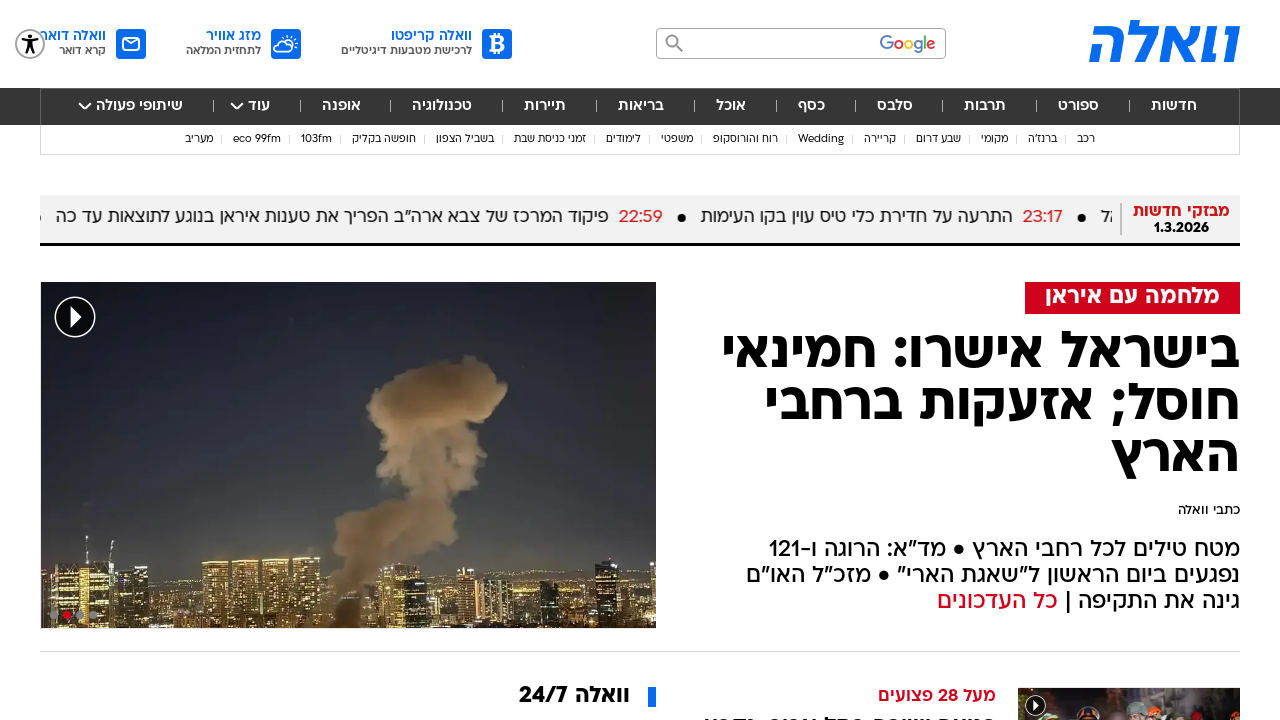